Tests user signup form by filling in all required fields including name, email, password, phone, address, account type, and CPF

Starting URL: https://venturahr-web.vercel.app/

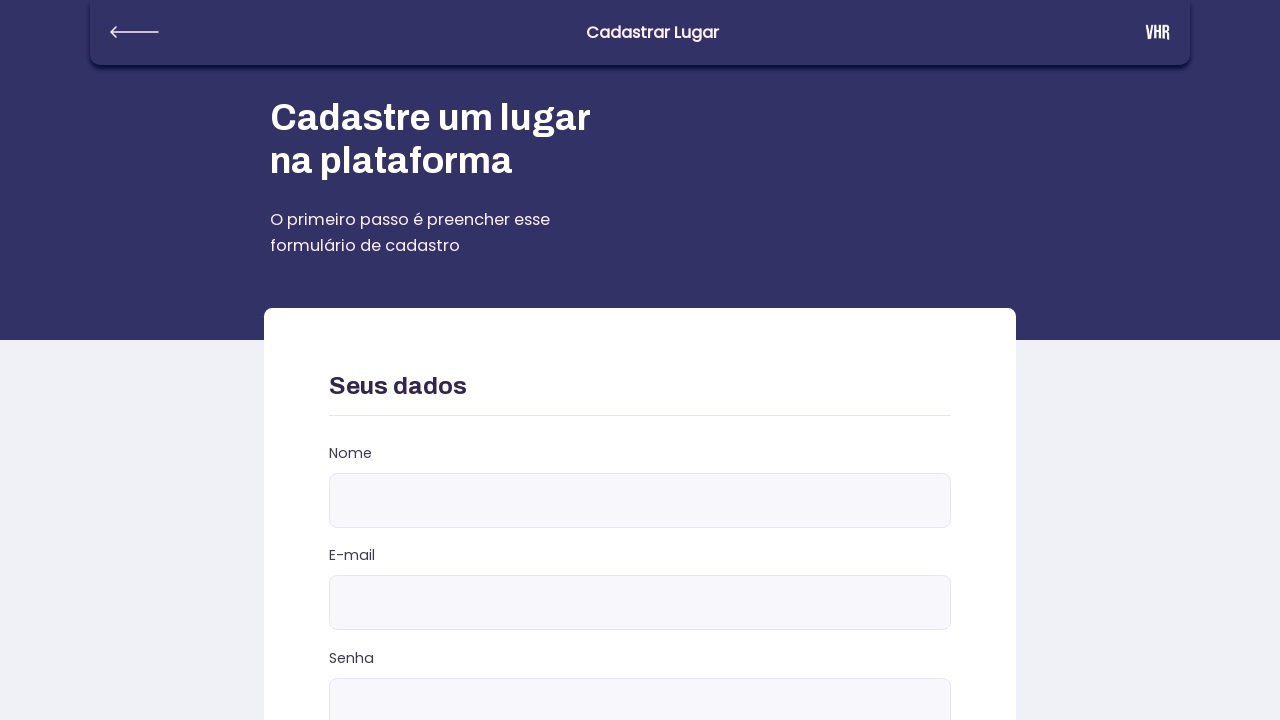

Filled name field with 'Test User 2024' on #input-name
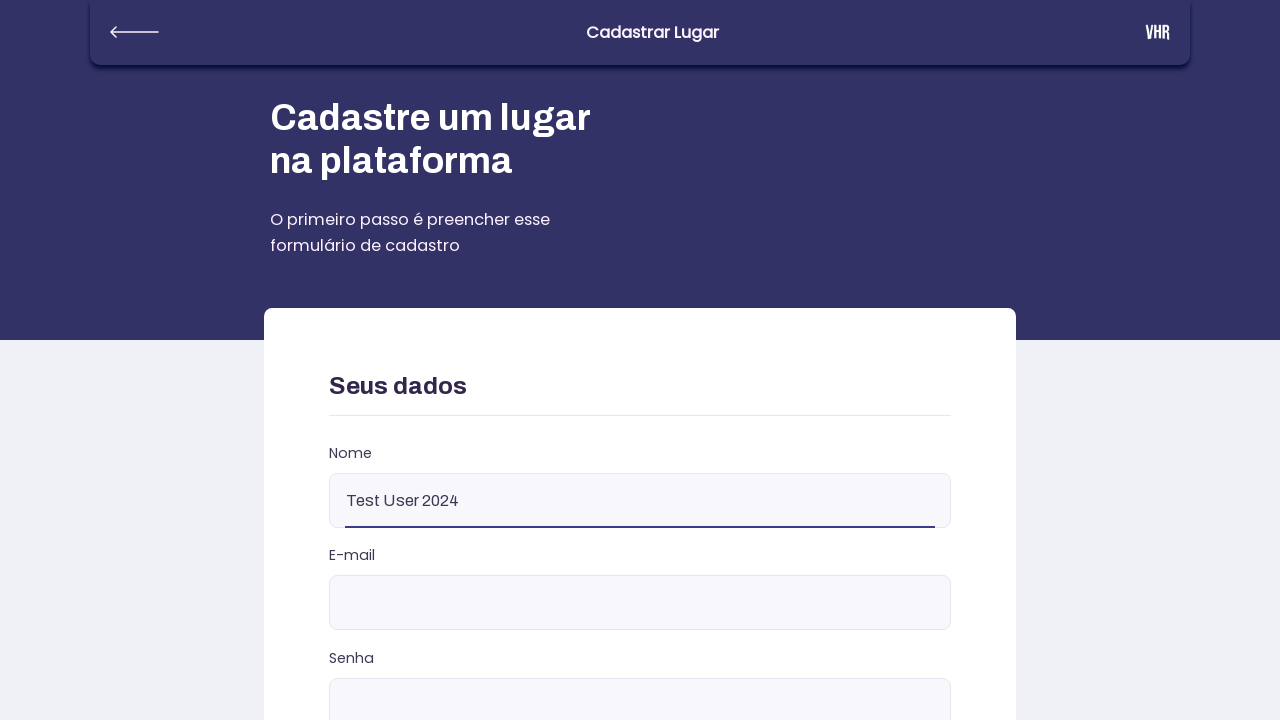

Filled email field with 'testuser2024@example.com' on #input-email
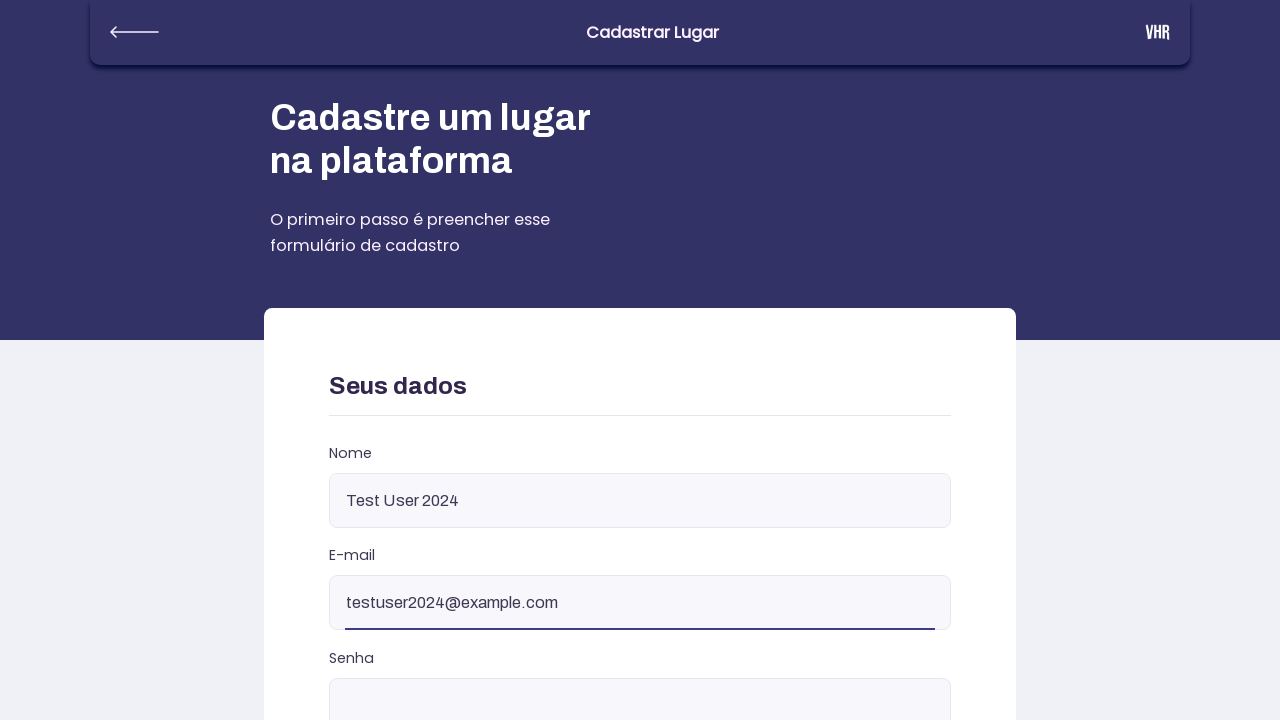

Filled password field with 'SecurePass123' on #input-password
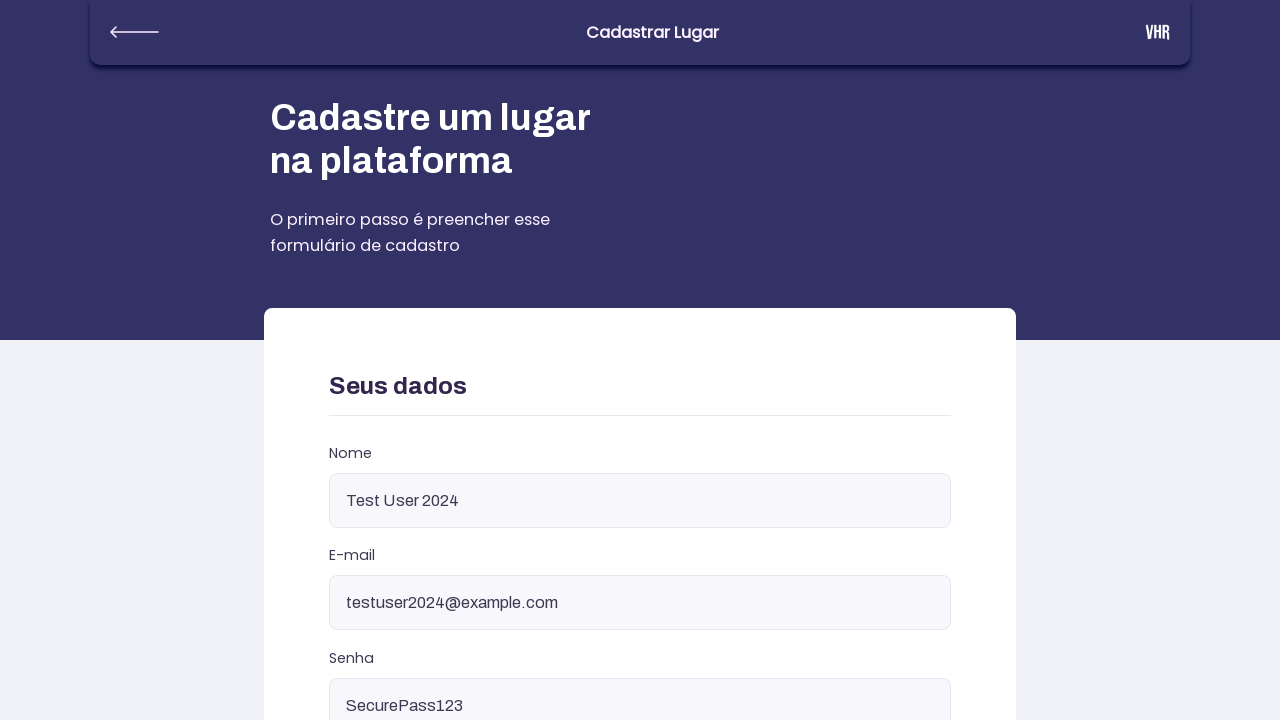

Filled phone field with '11987654321' on #input-phone
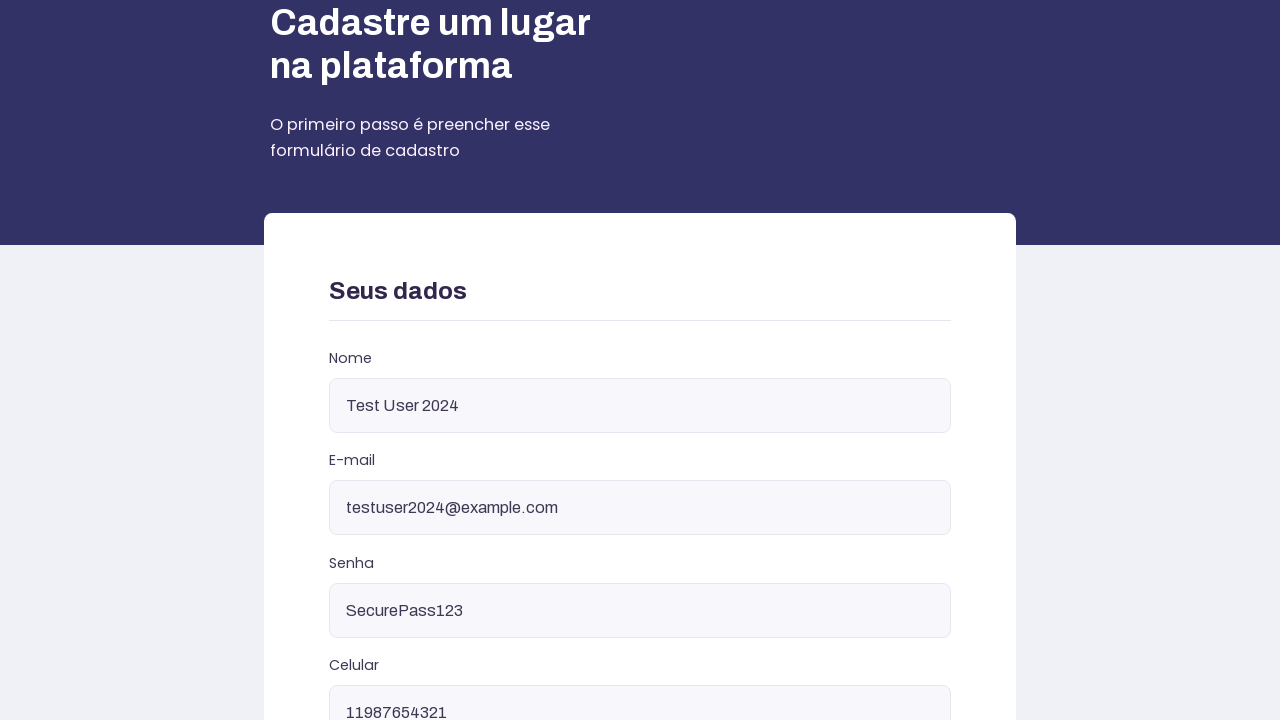

Filled address field with '123 Test Street, Test City' on #input-address
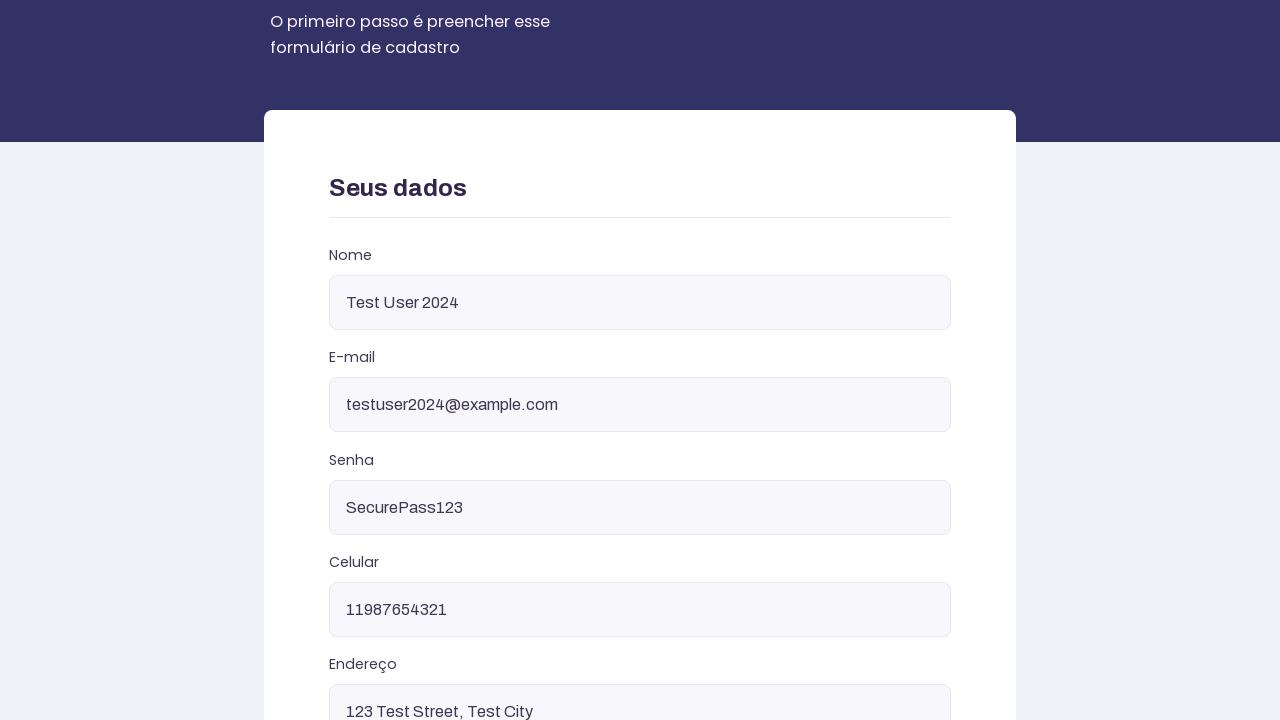

Selected 'Candidato' as account type on #select-account-type
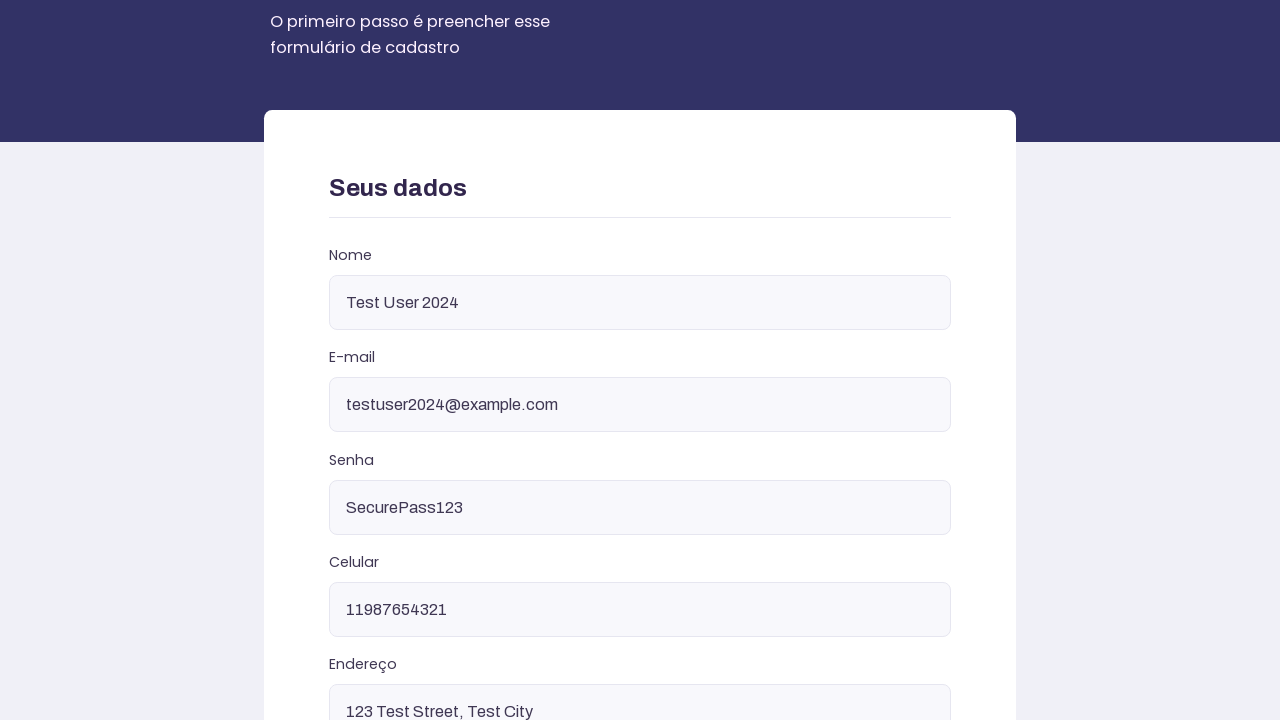

Filled CPF field with '12345678901' on #input-cpf
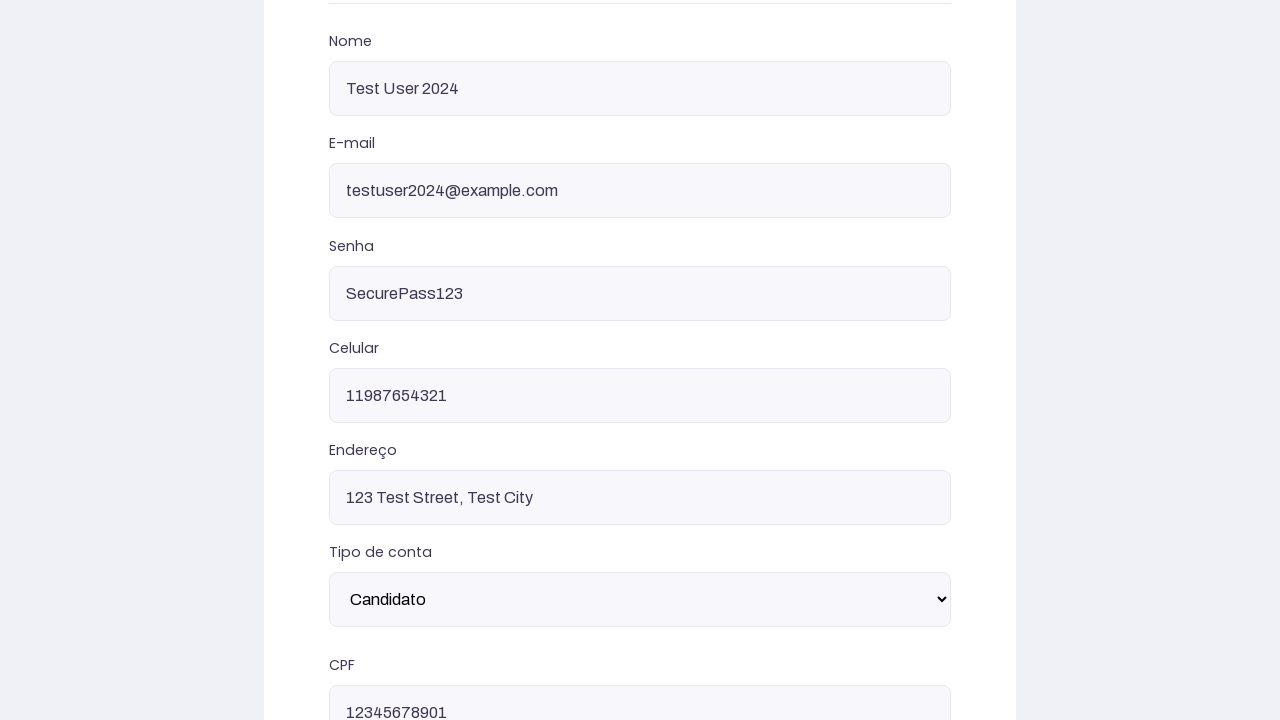

Submitted signup form by pressing Enter on CPF field on #input-cpf
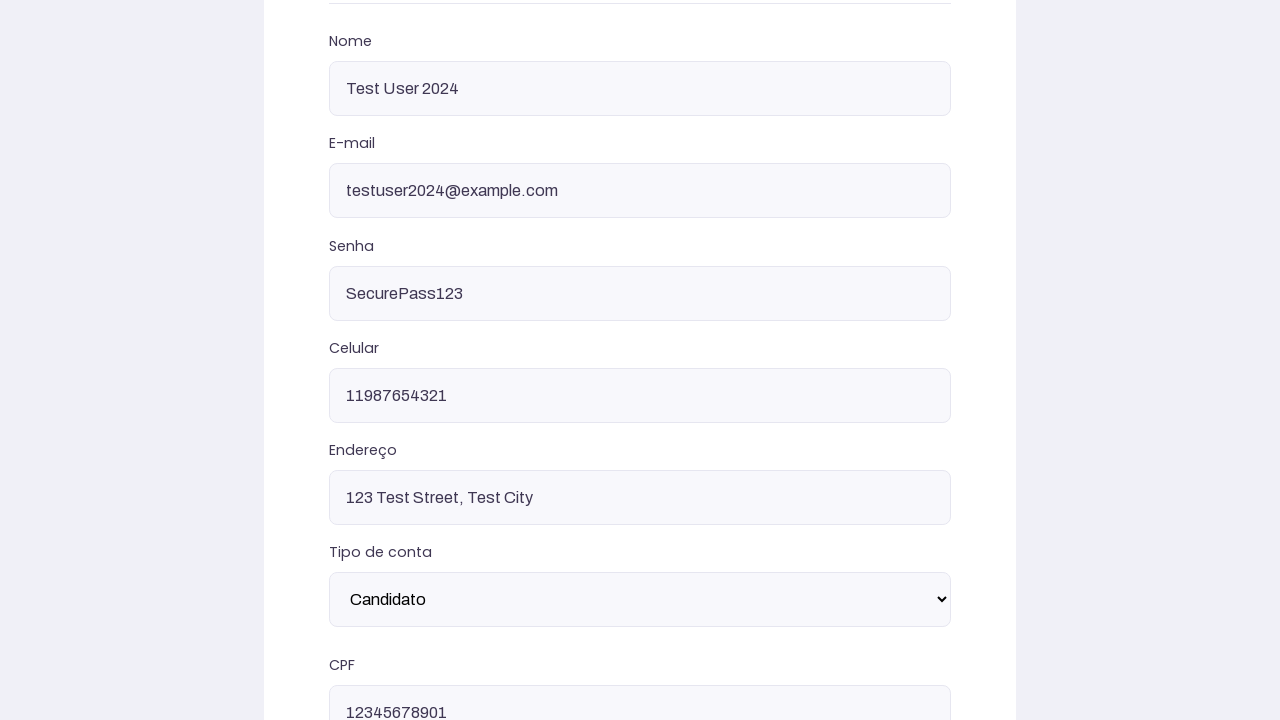

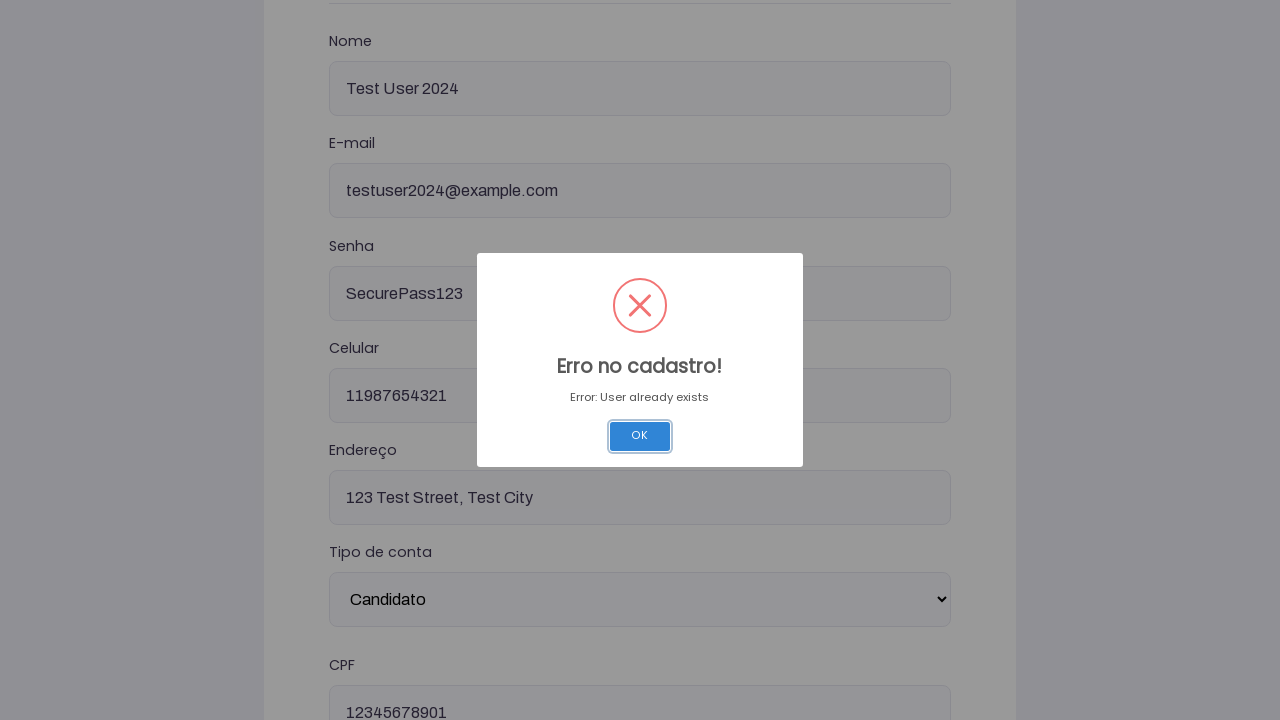